Tests adding todo items by filling the input field and pressing Enter, verifying items appear in the list

Starting URL: https://demo.playwright.dev/todomvc

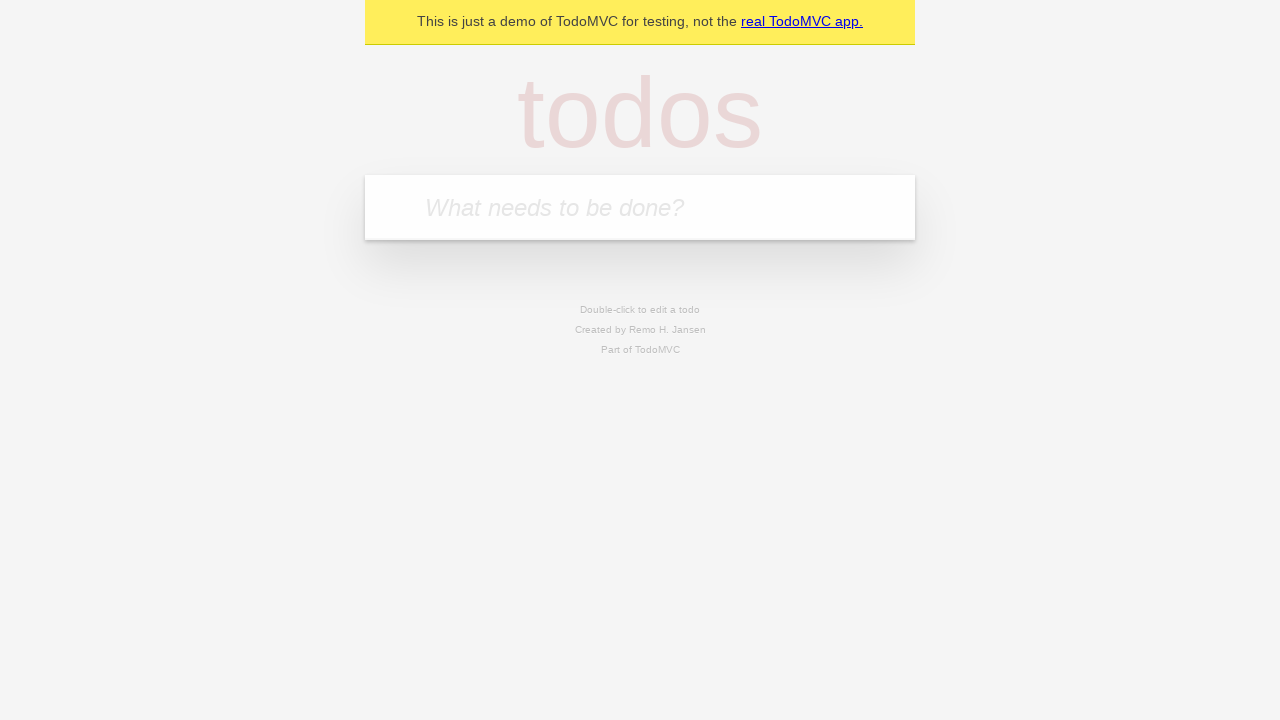

Filled todo input with 'buy some cheese' on internal:attr=[placeholder="What needs to be done?"i]
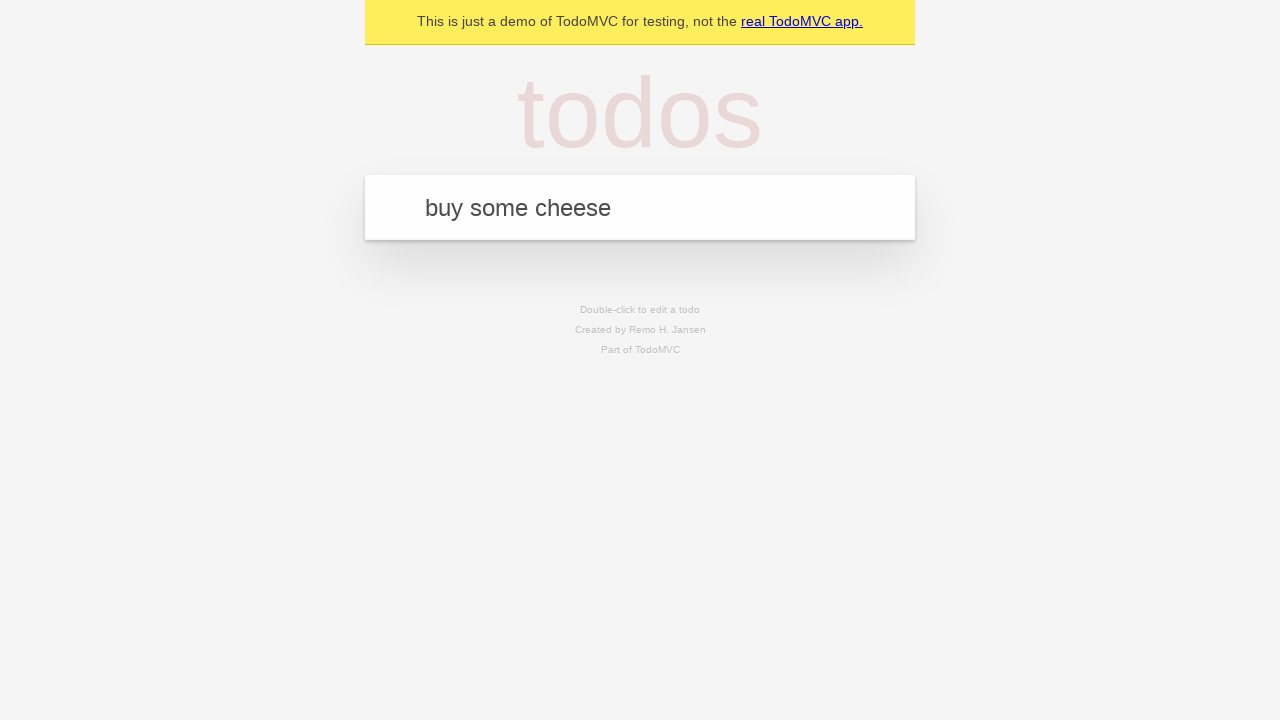

Pressed Enter to create first todo item on internal:attr=[placeholder="What needs to be done?"i]
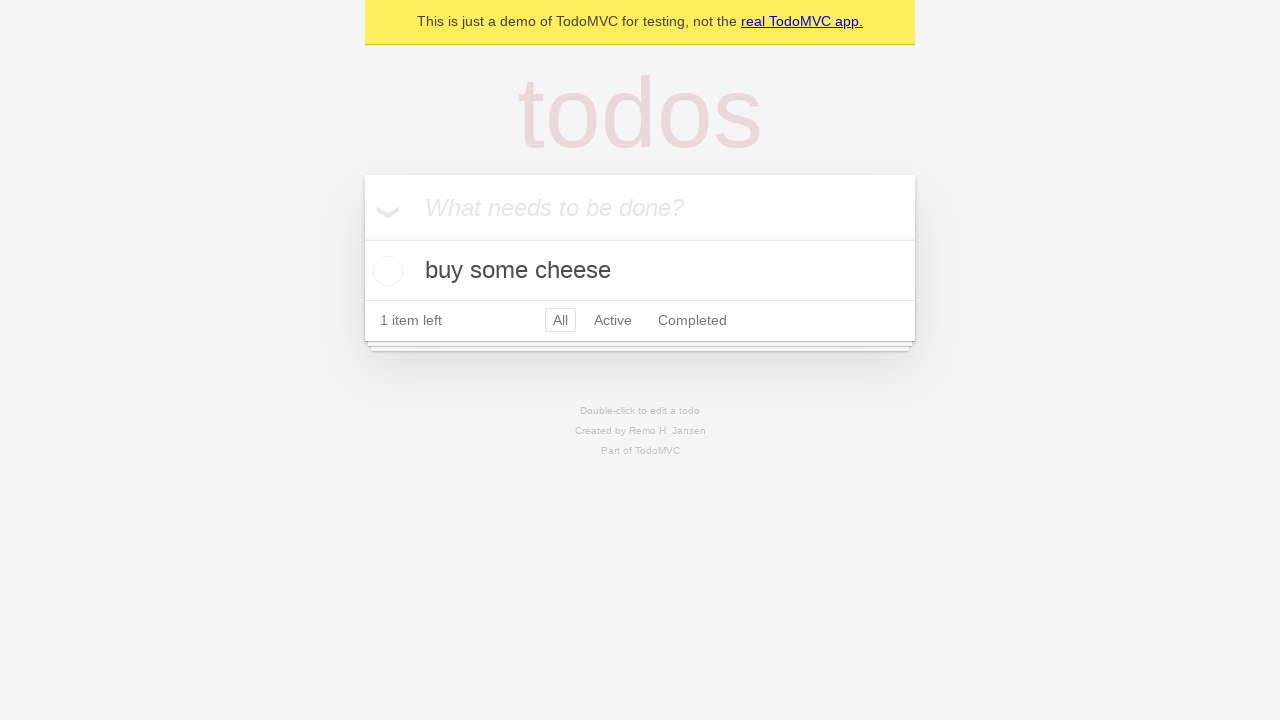

First todo item appeared in the list
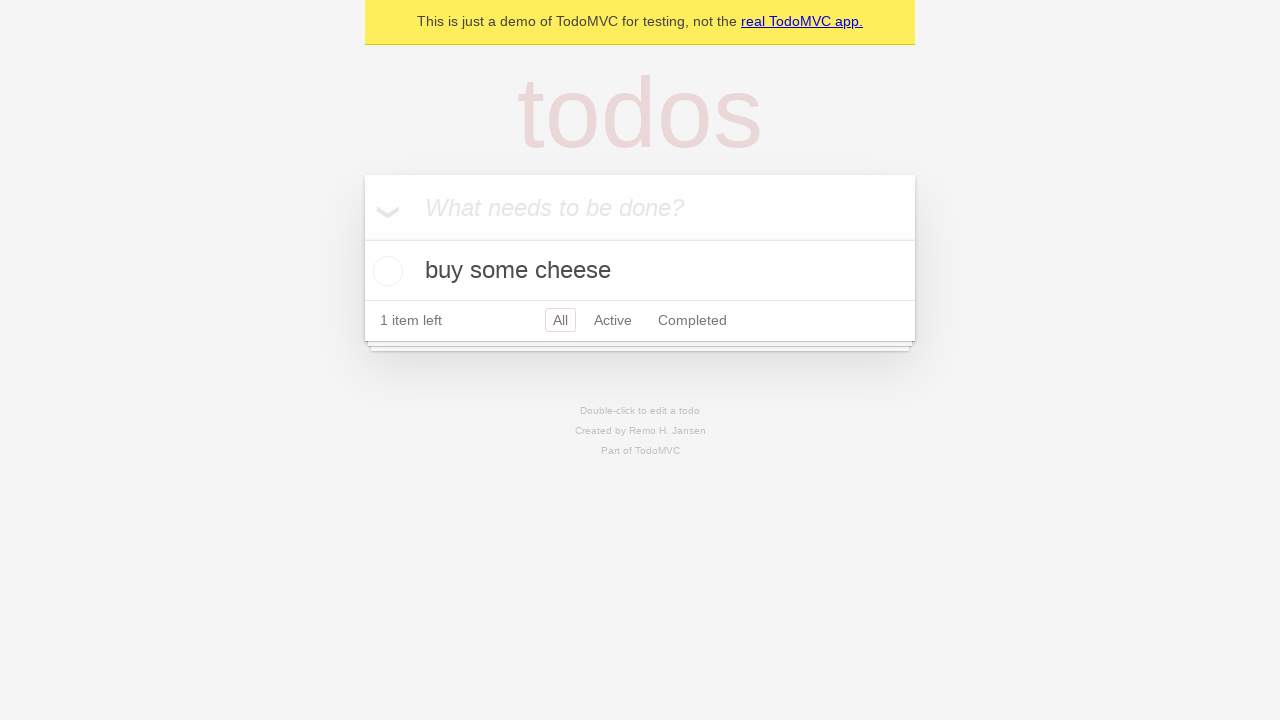

Filled todo input with 'feed the cat' on internal:attr=[placeholder="What needs to be done?"i]
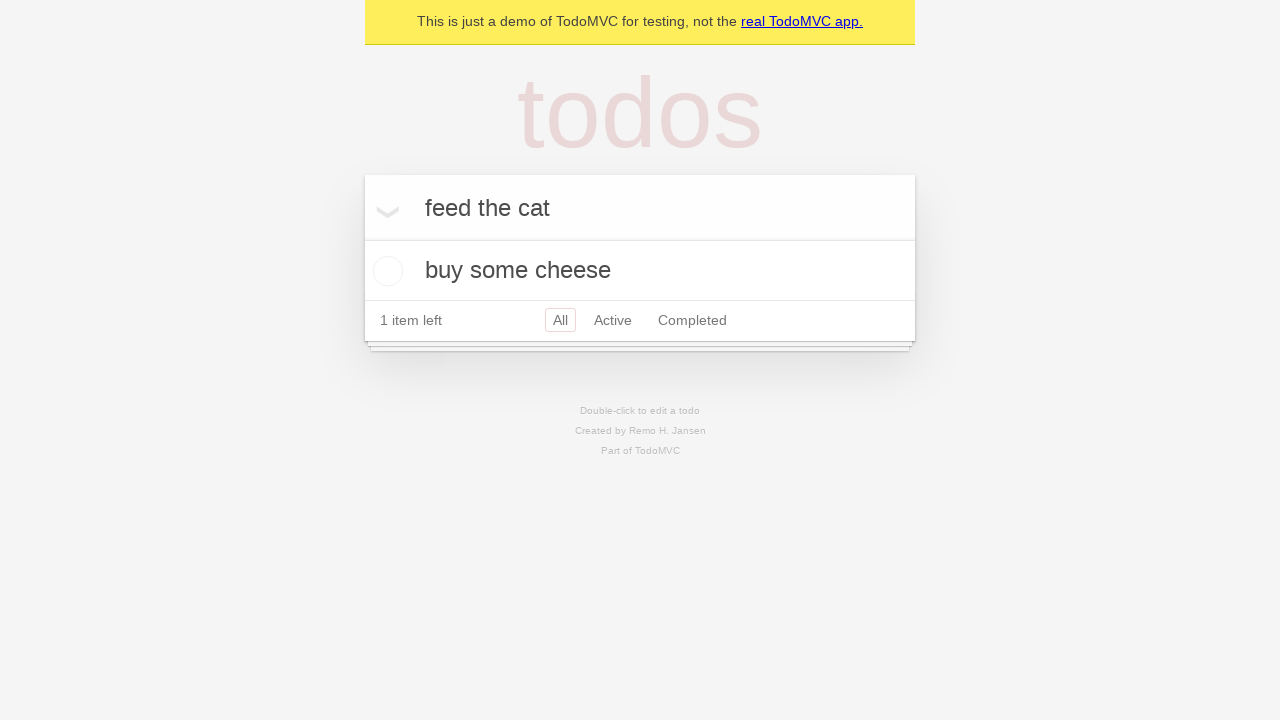

Pressed Enter to create second todo item on internal:attr=[placeholder="What needs to be done?"i]
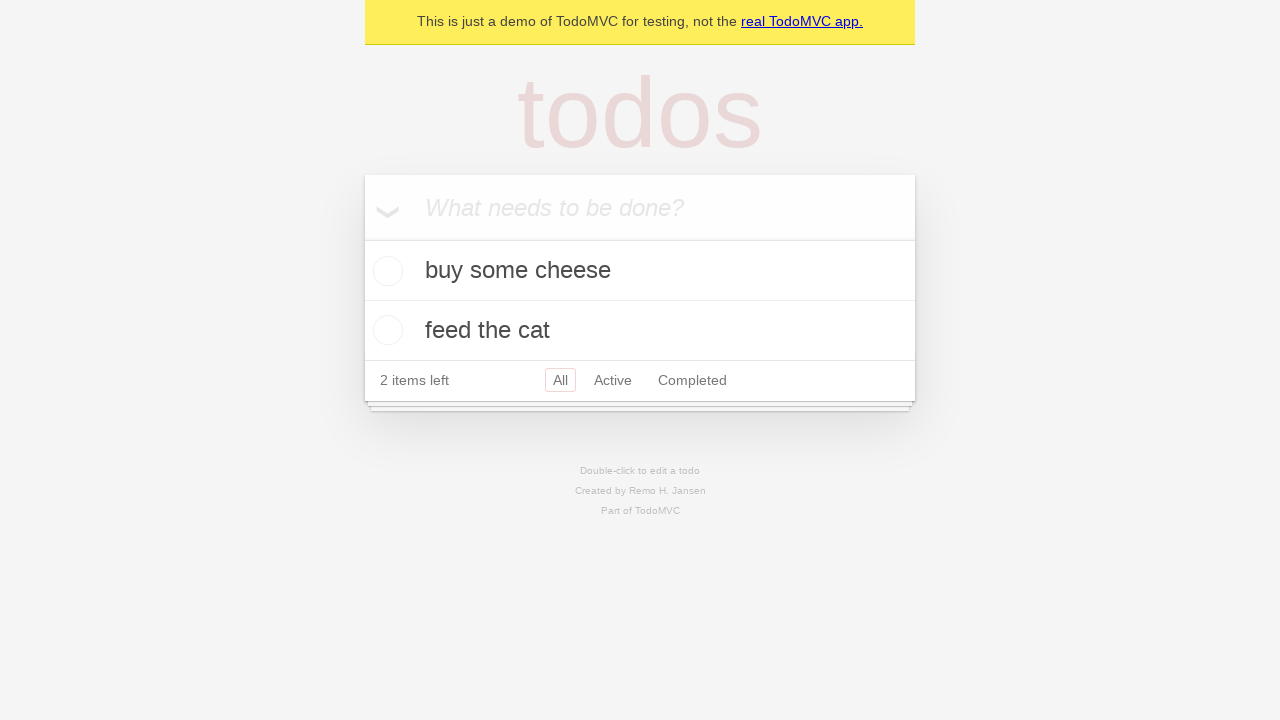

Both todo items are now visible in the list
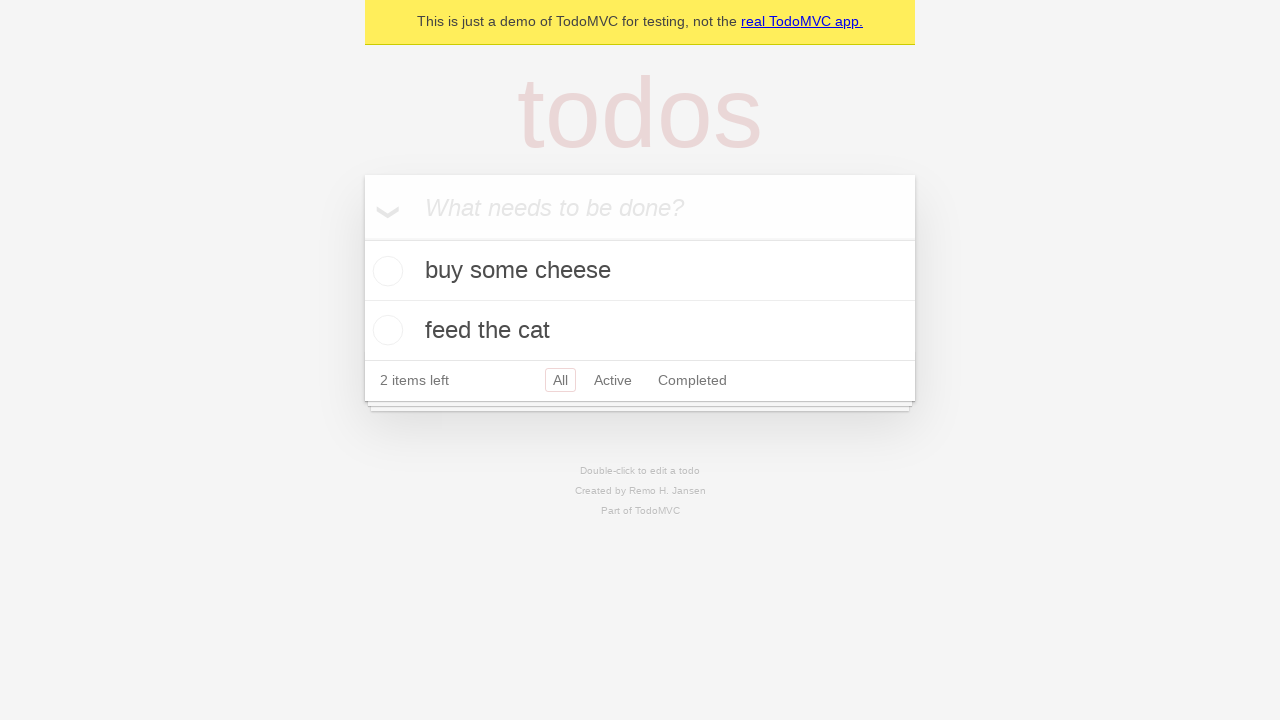

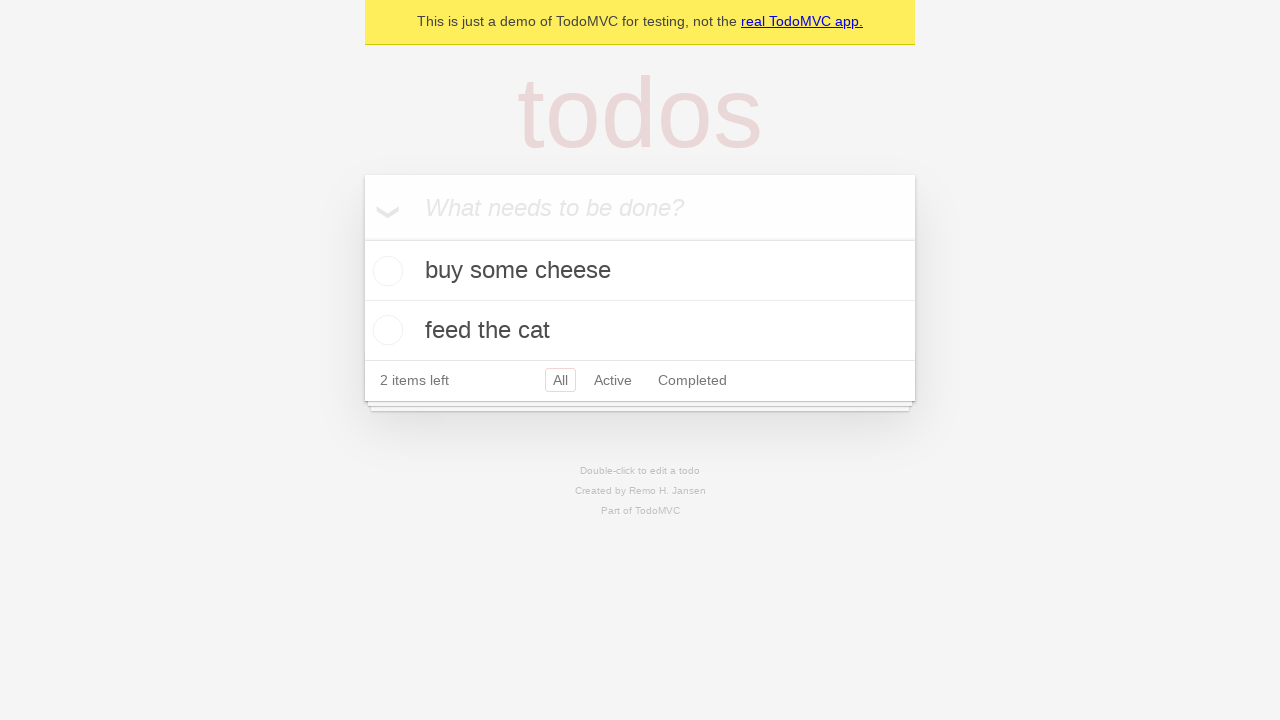